Tests navigation to the Catalog page by clicking add-book, then catalog, and verifying a specific book text is visible

Starting URL: https://tap-ht24-testverktyg.github.io/exam-template/

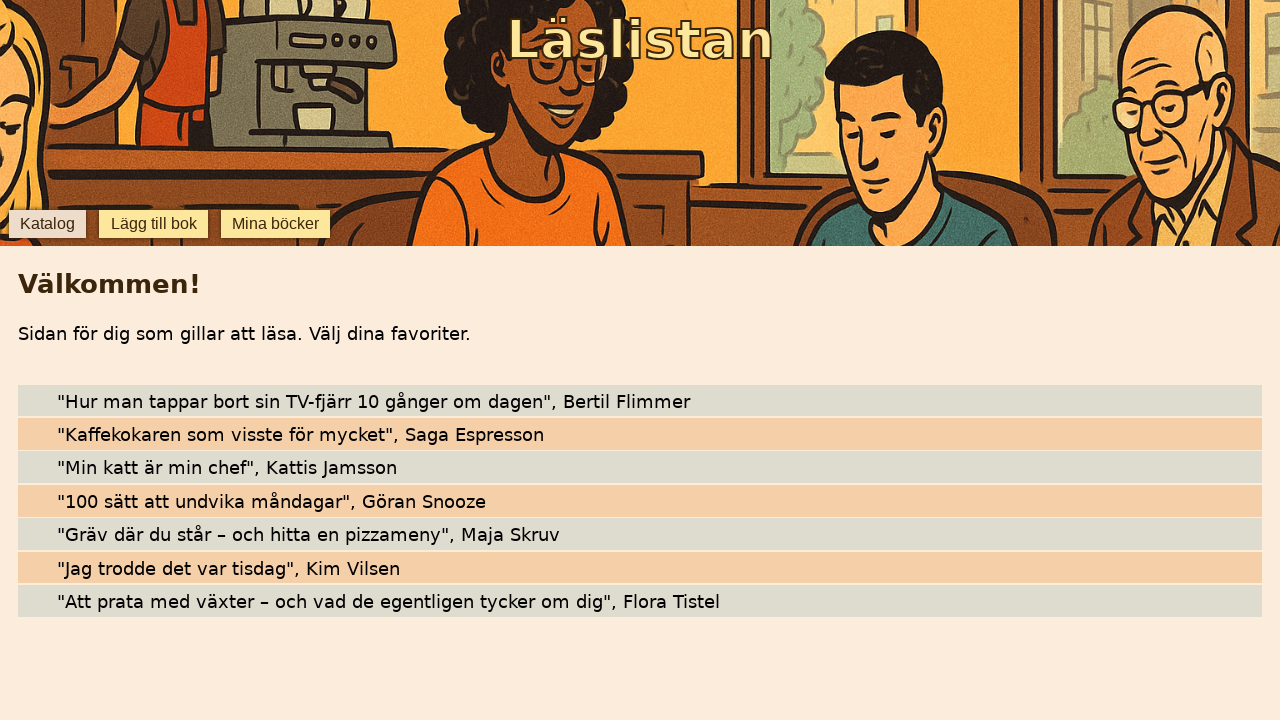

Clicked add-book button at (154, 224) on internal:testid=[data-testid="add-book"s]
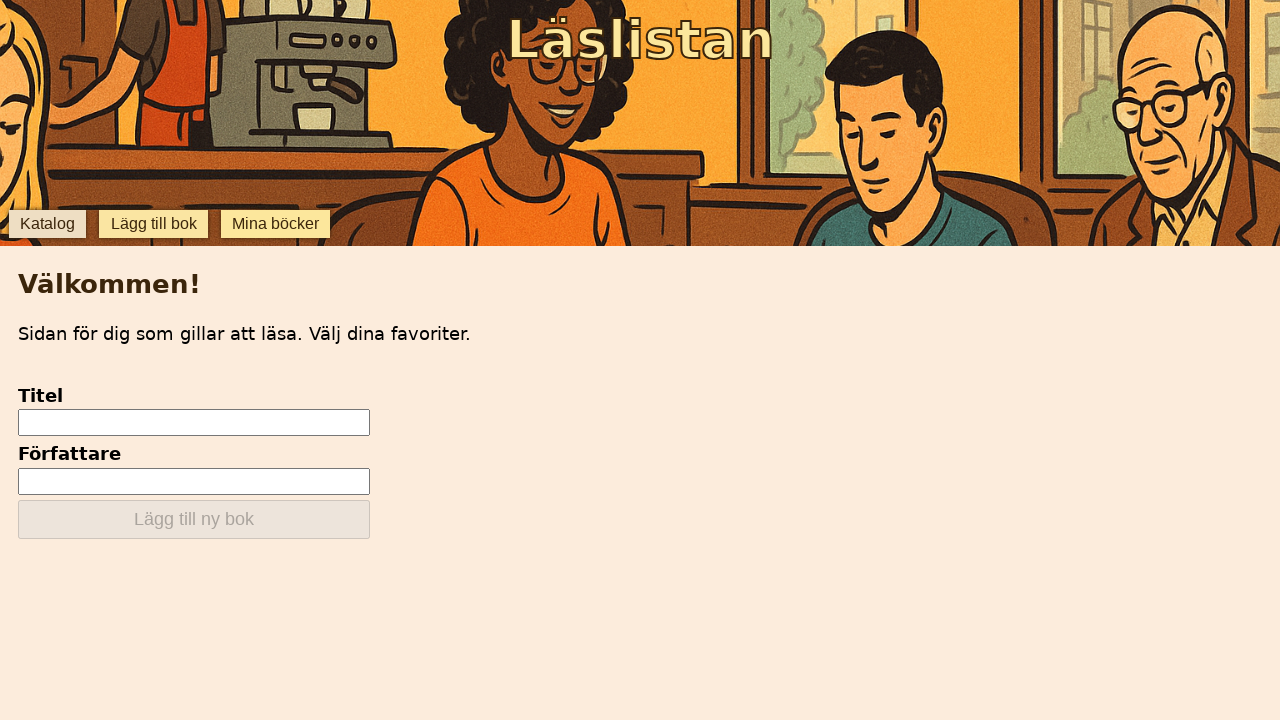

Clicked catalog button at (47, 224) on internal:testid=[data-testid="catalog"s]
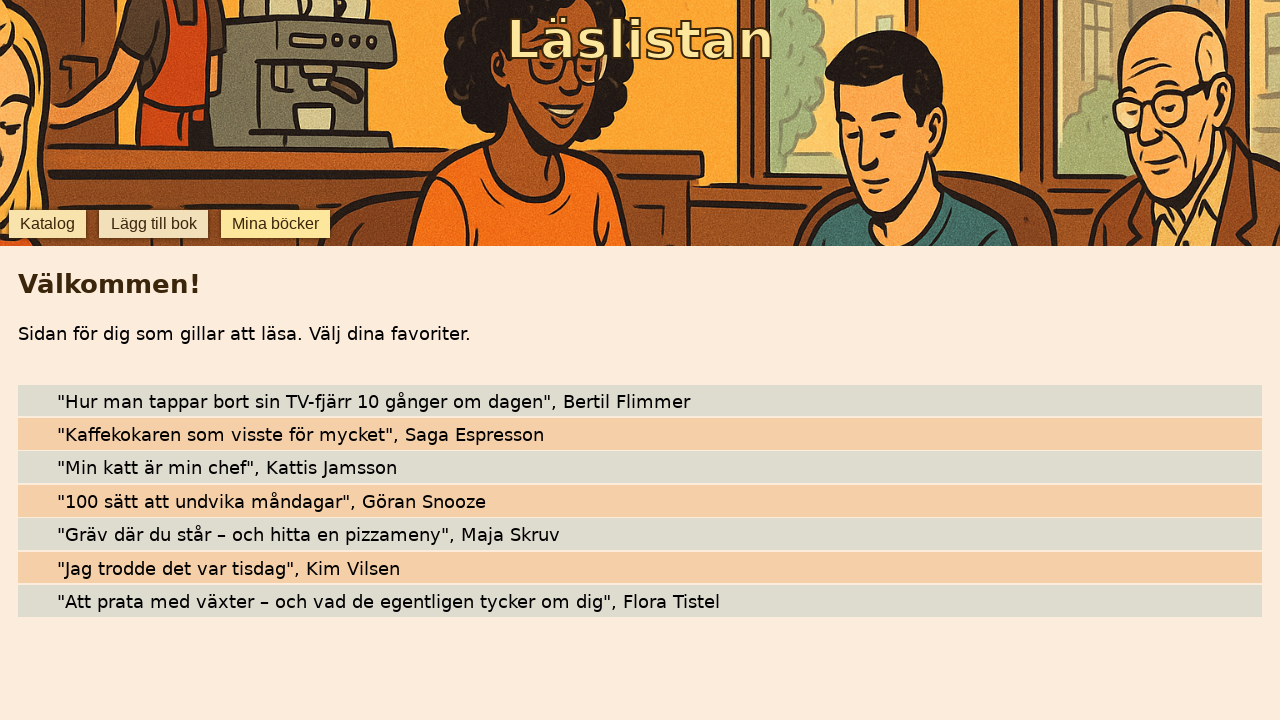

Clicked on book '❤️"Hur man tappar bort sin TV' at (640, 400) on internal:text="\u2764\ufe0f\"Hur man tappar bort sin TV"i
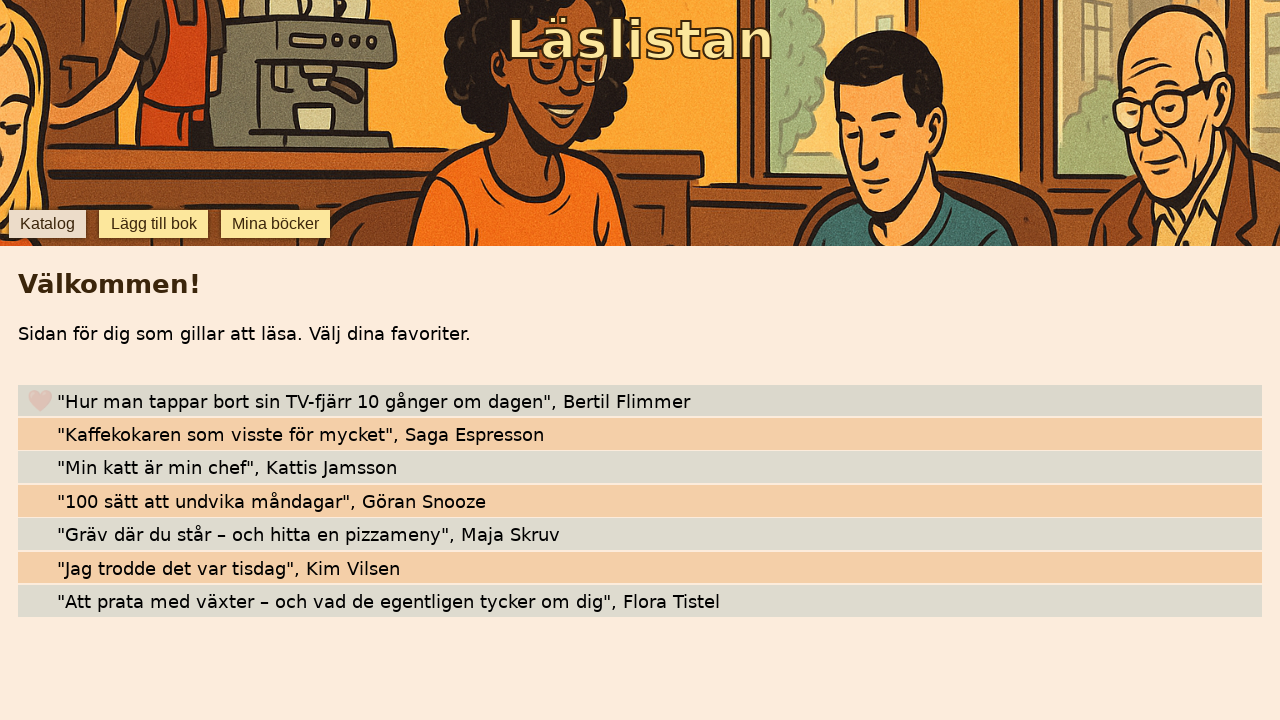

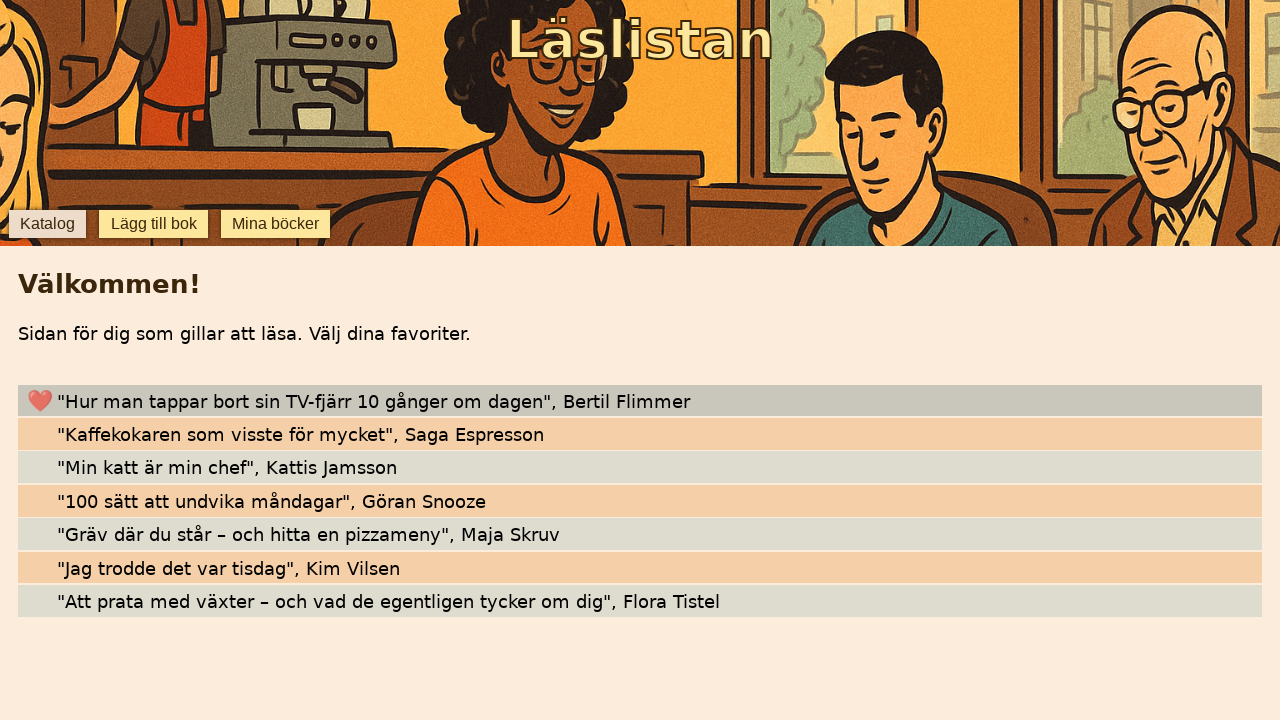